Tests a triangle calculator by clearing default values, entering side lengths, clicking calculate, and verifying the triangle type result

Starting URL: https://do.tusur.ru/qa-test2/

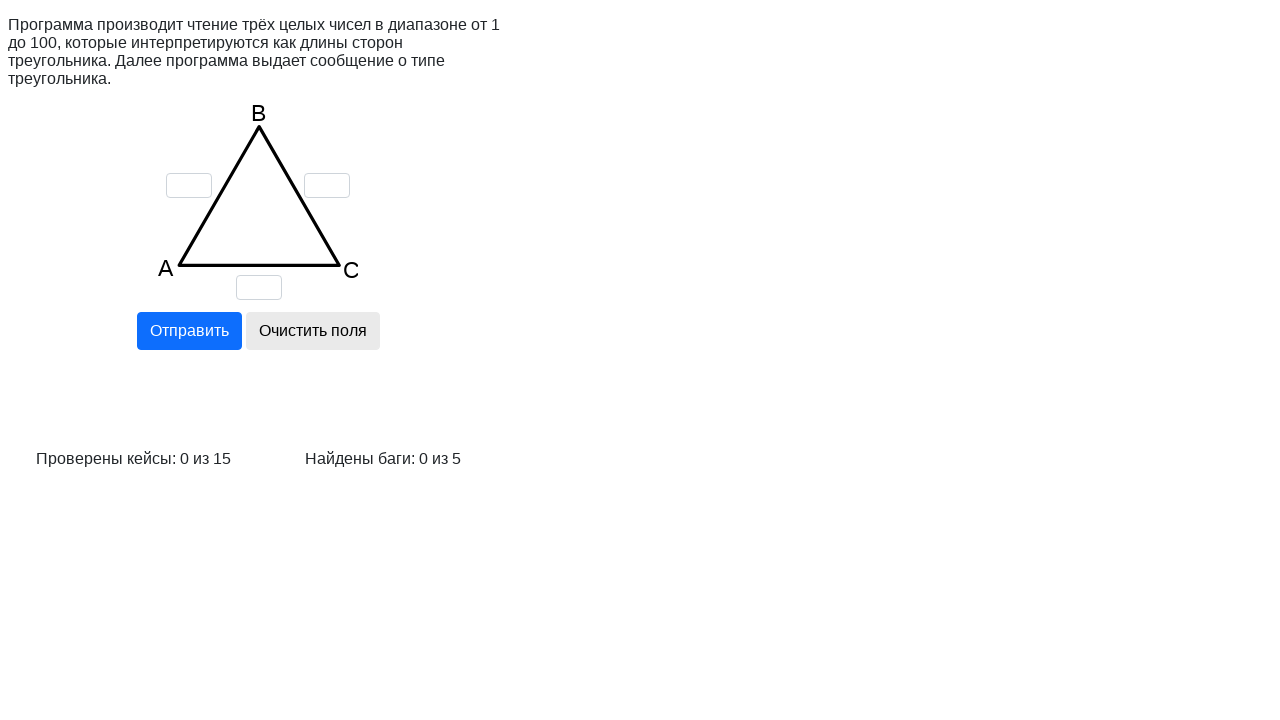

Cleared default value from side A input field on input[name='a']
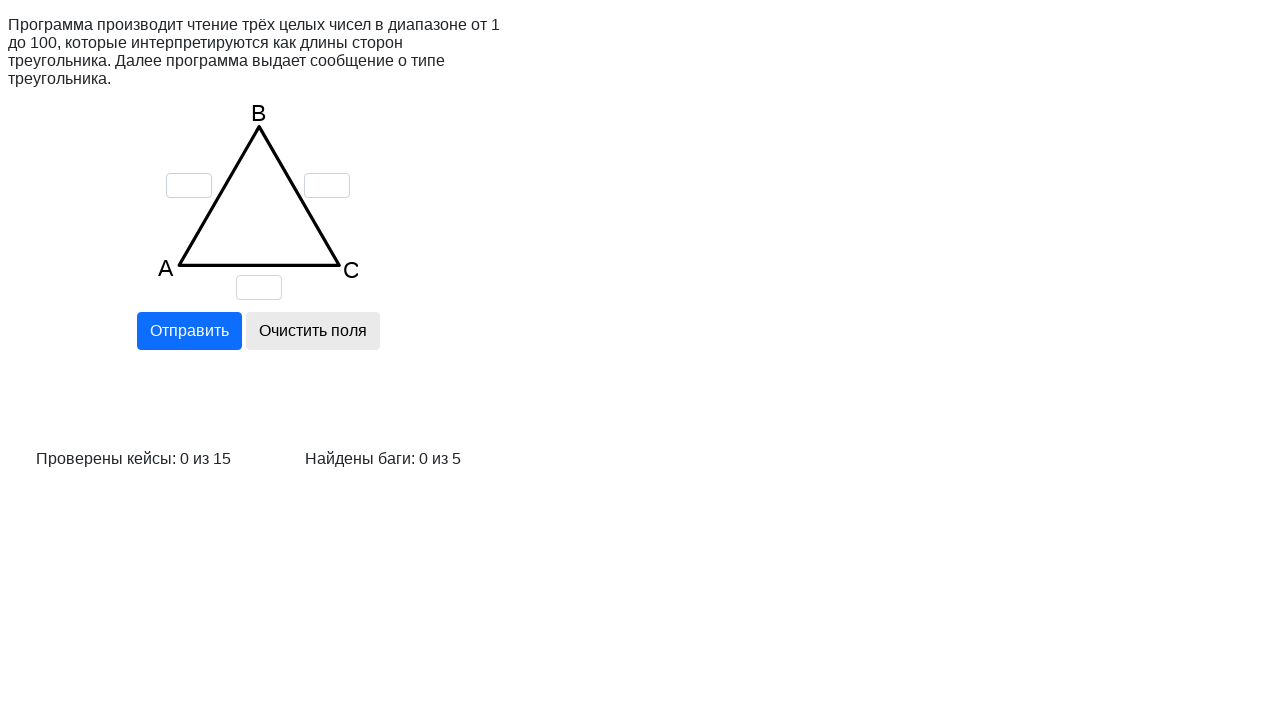

Cleared default value from side B input field on input[name='b']
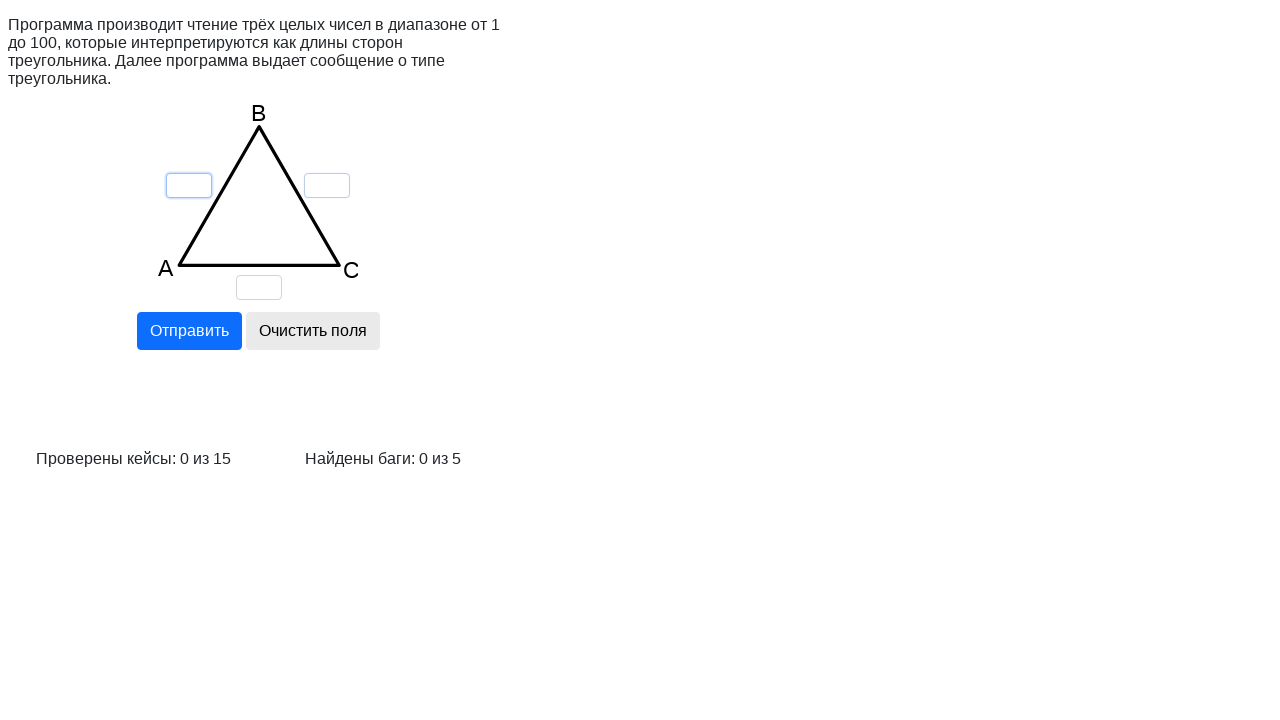

Cleared default value from side C input field on input[name='c']
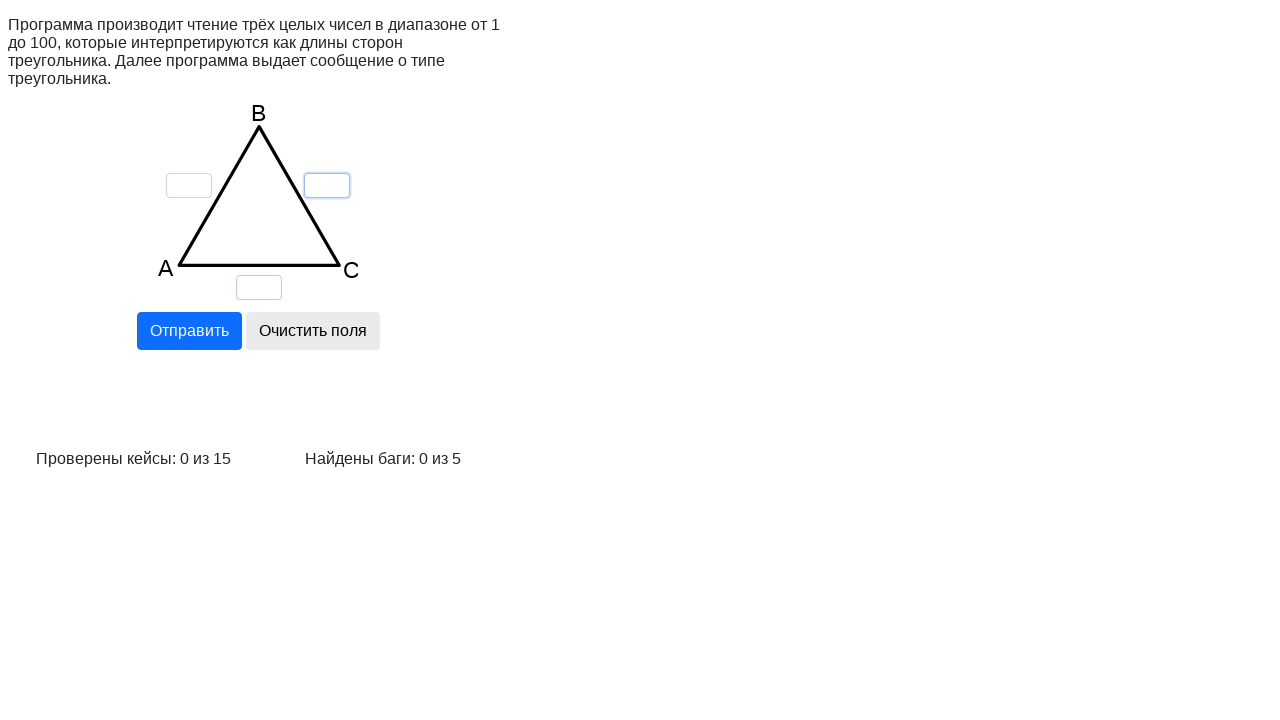

Clicked side A input field at (189, 186) on input[name='a']
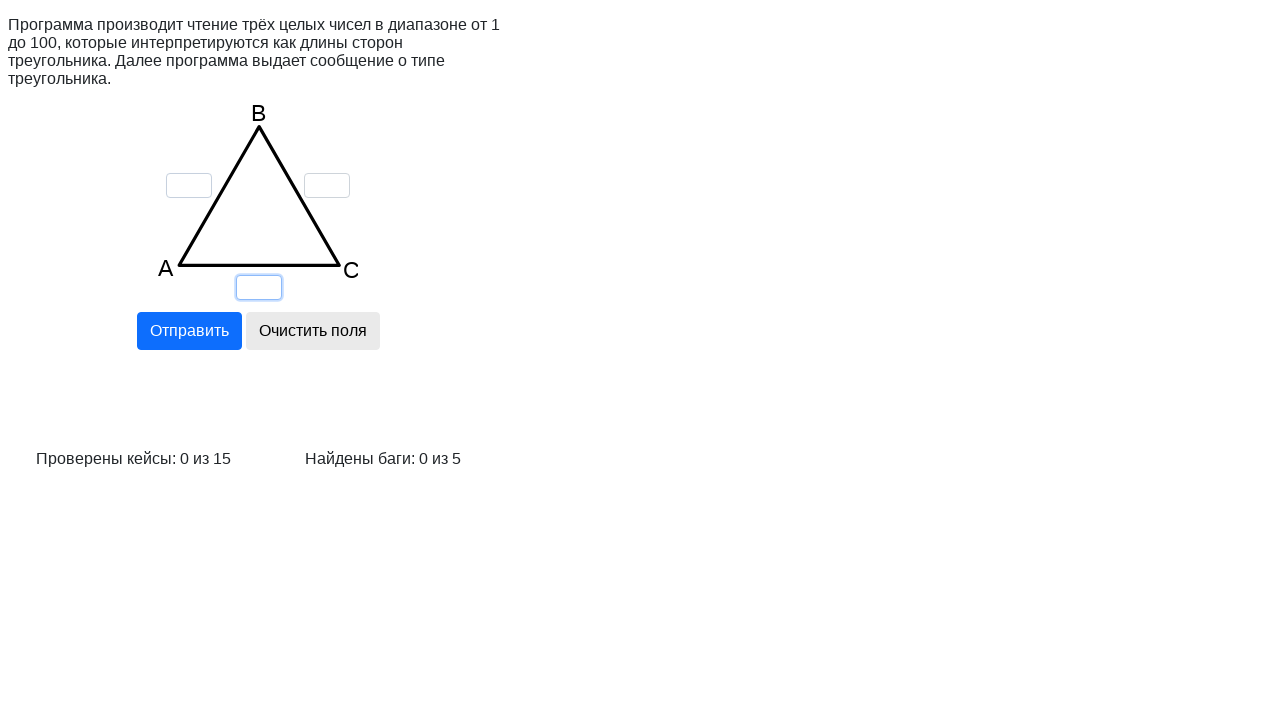

Entered value 3 for side A on input[name='a']
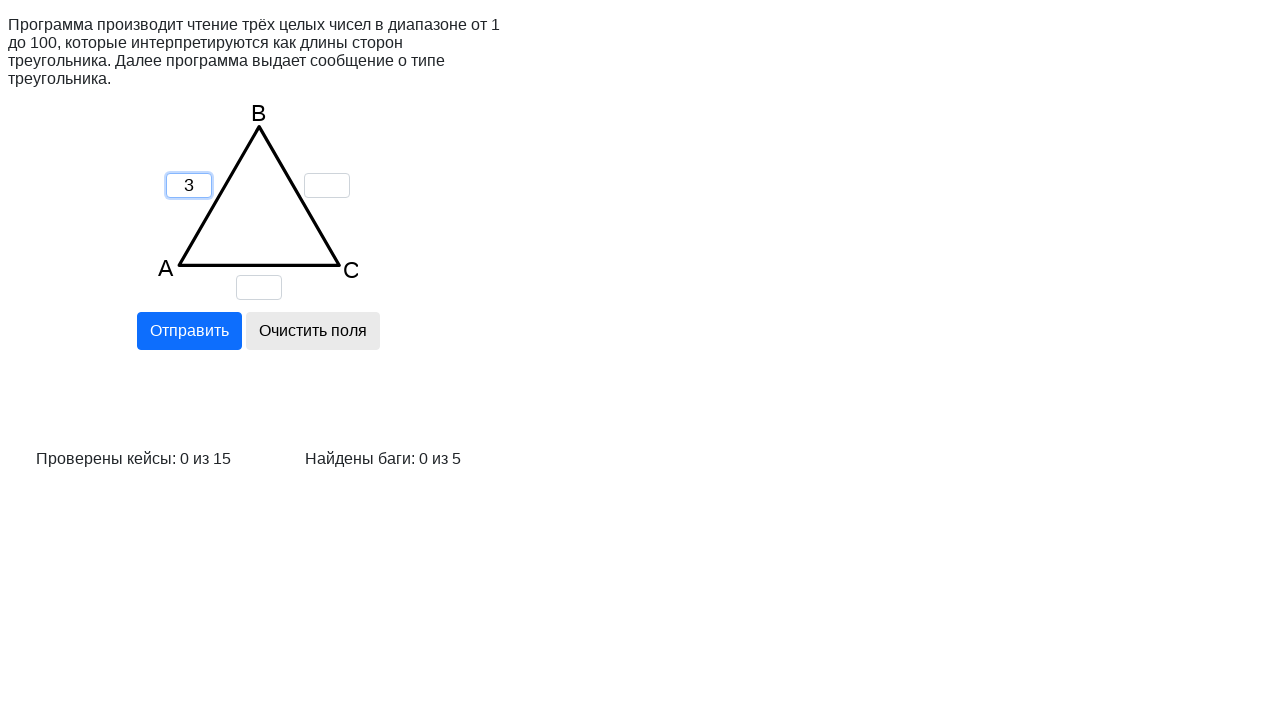

Clicked side B input field at (327, 186) on input[name='b']
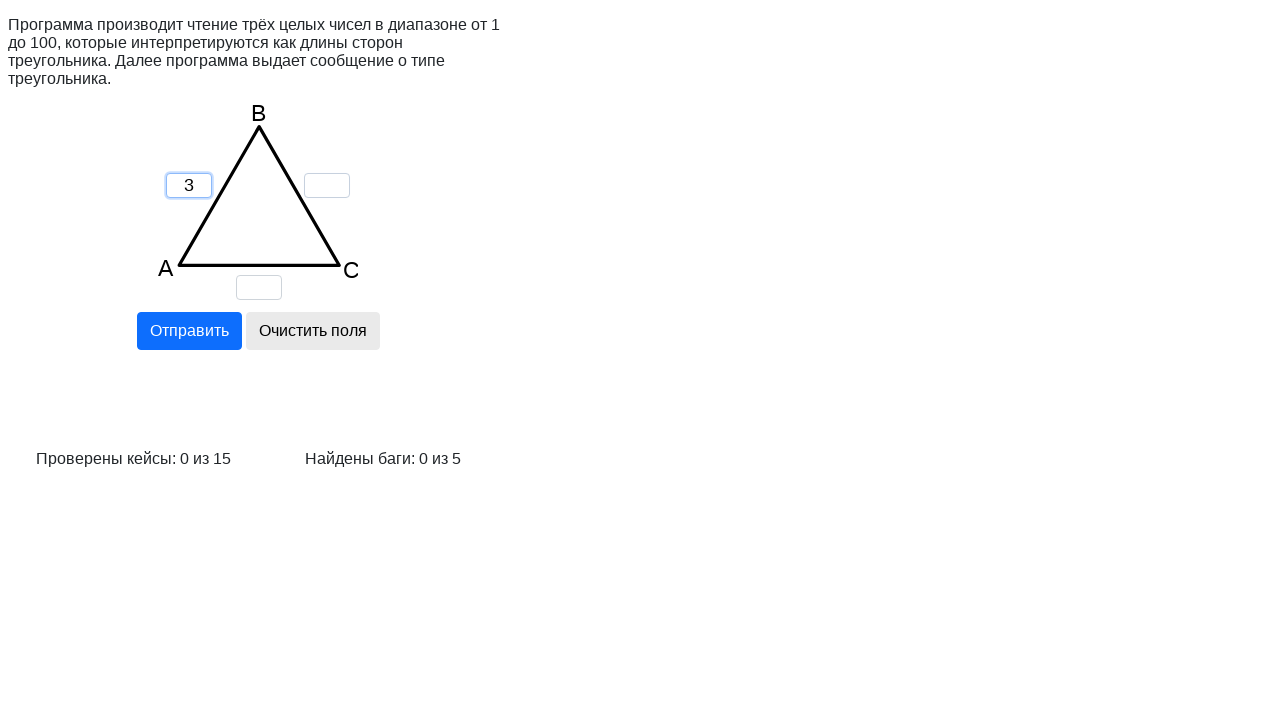

Entered value 4 for side B on input[name='b']
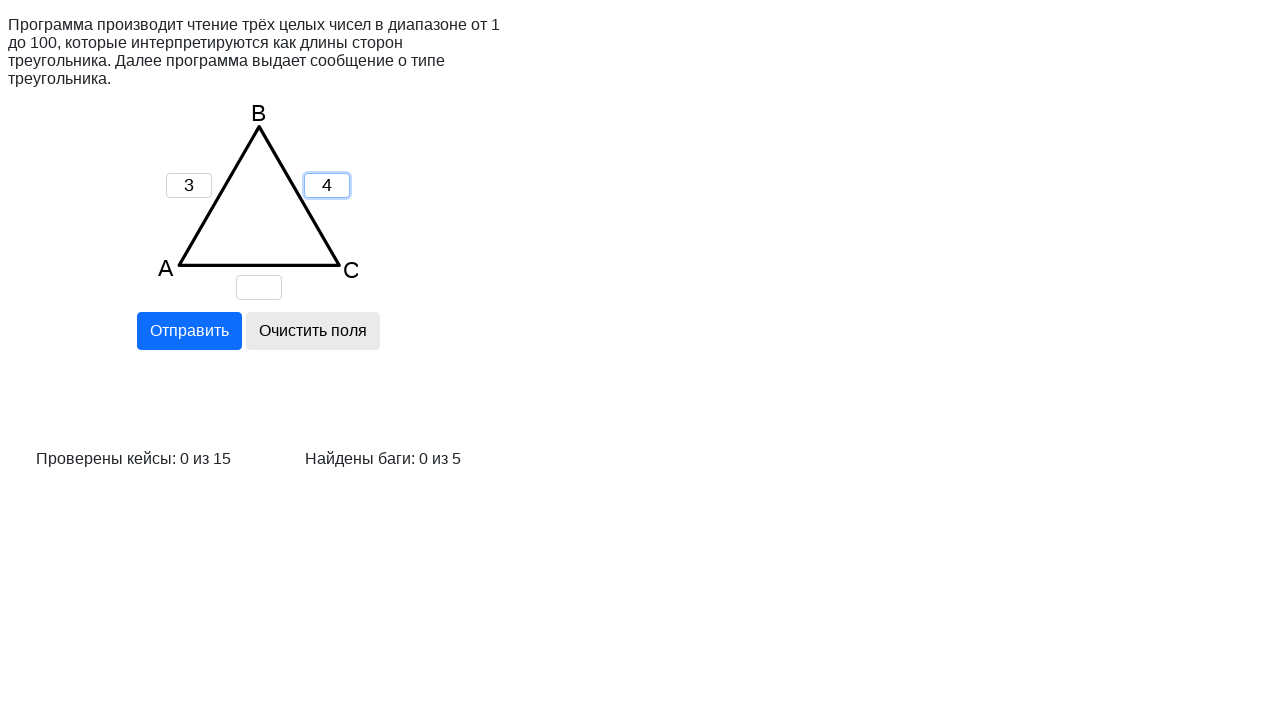

Clicked side C input field at (259, 287) on input[name='c']
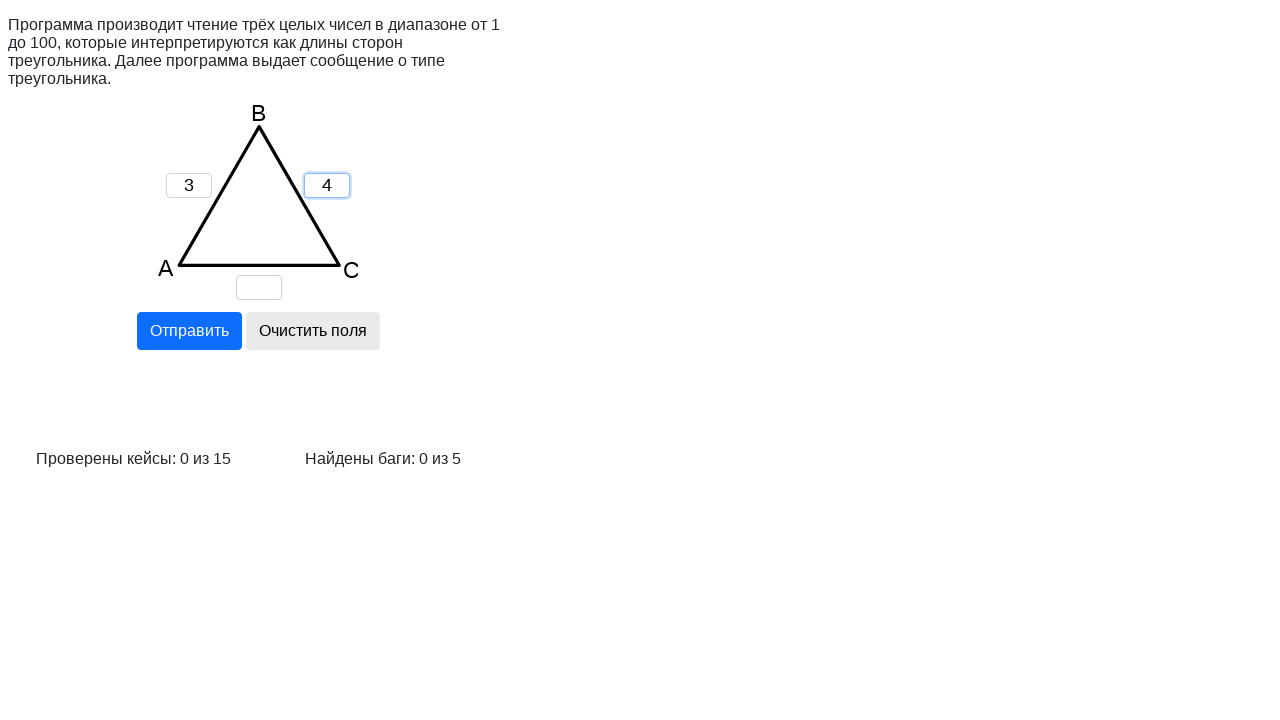

Entered value 5 for side C on input[name='c']
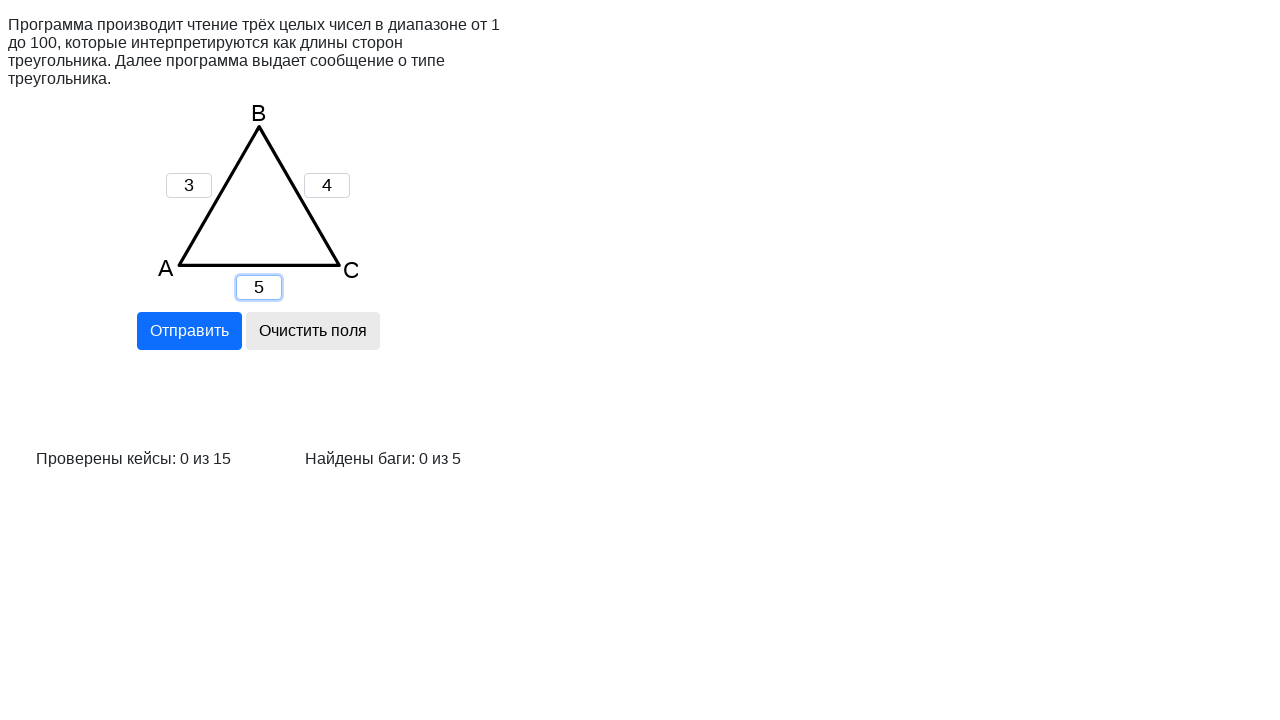

Clicked Calculate button to compute triangle type at (189, 331) on input[name='calc']
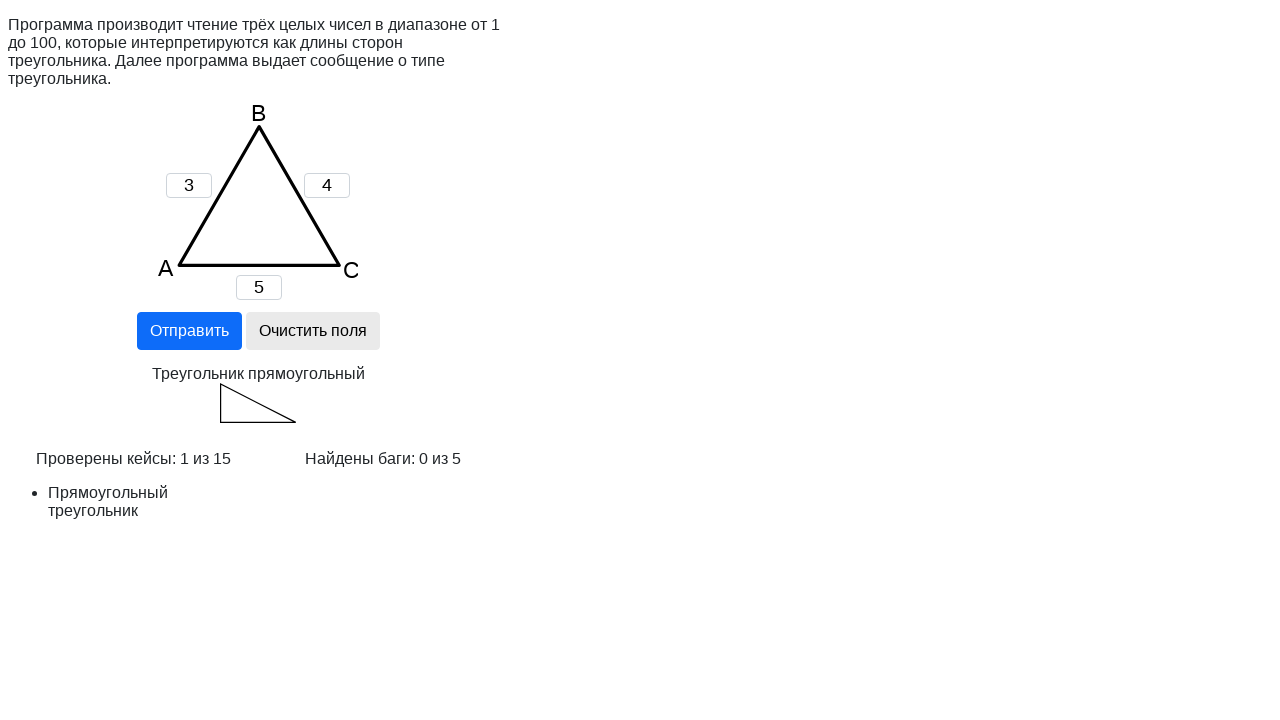

Triangle type result became visible
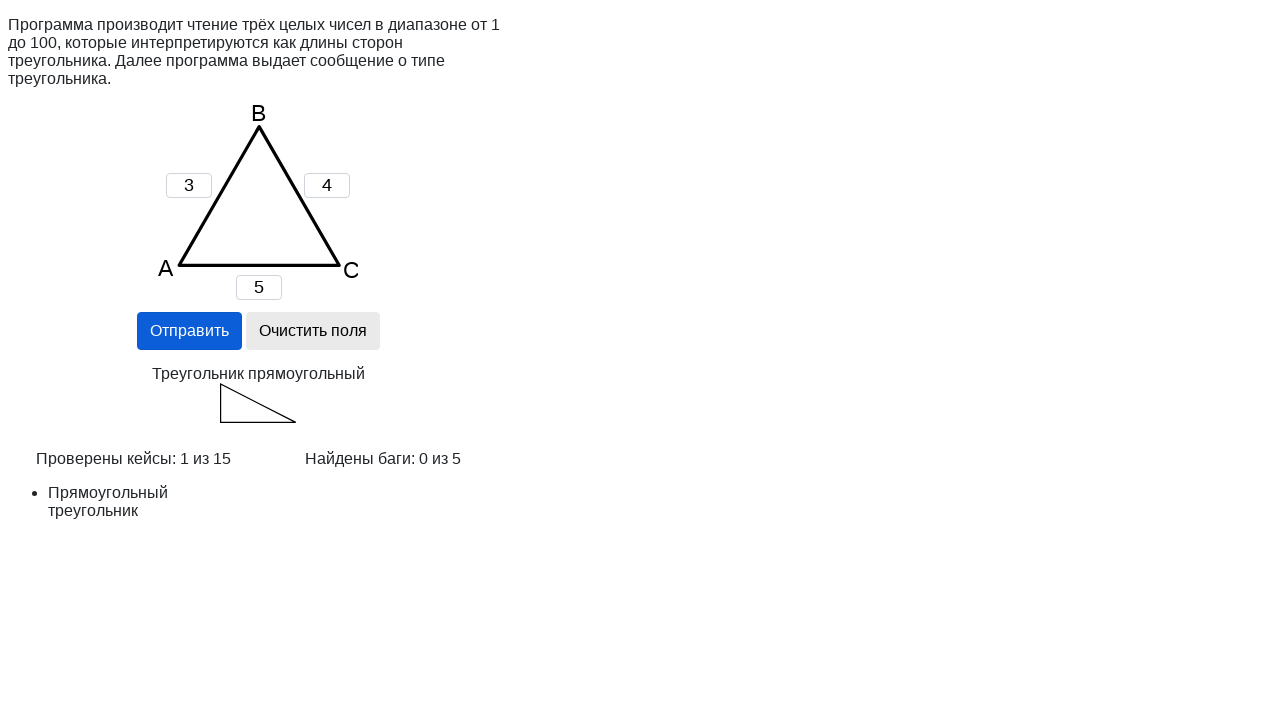

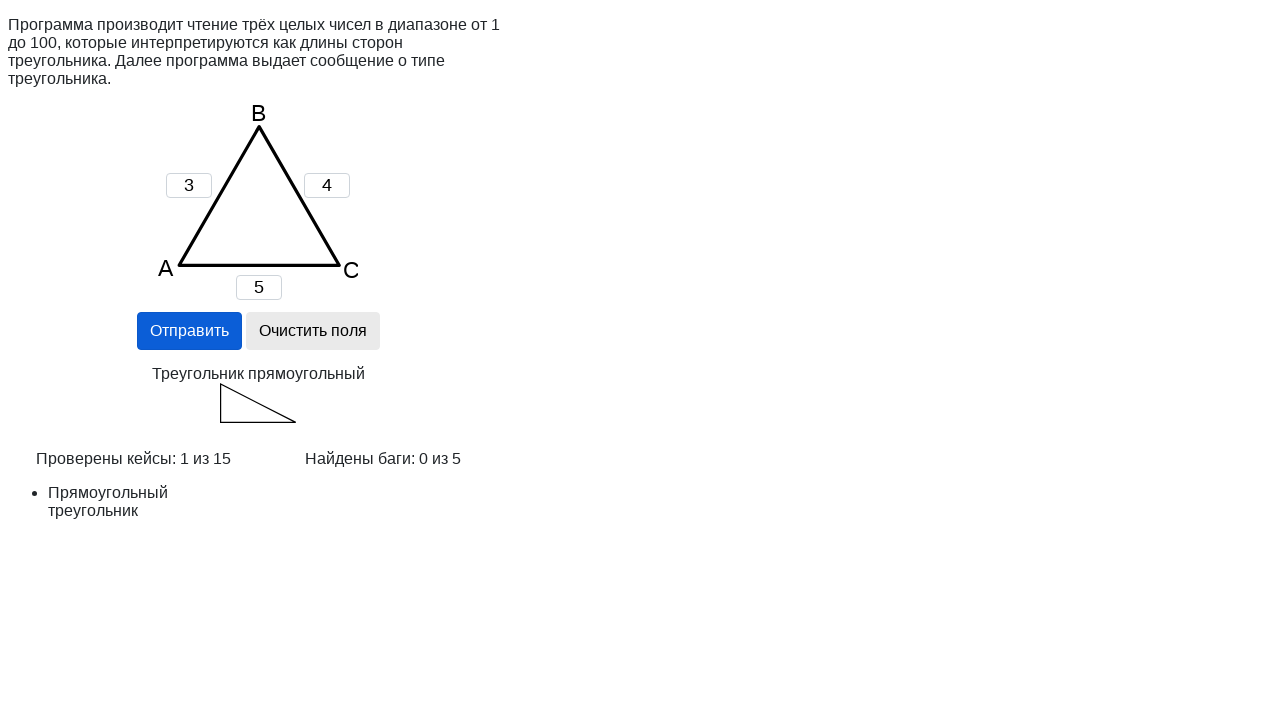